Tests that the GitHub homepage loads successfully and the page title contains 'GitHub'

Starting URL: https://github.com

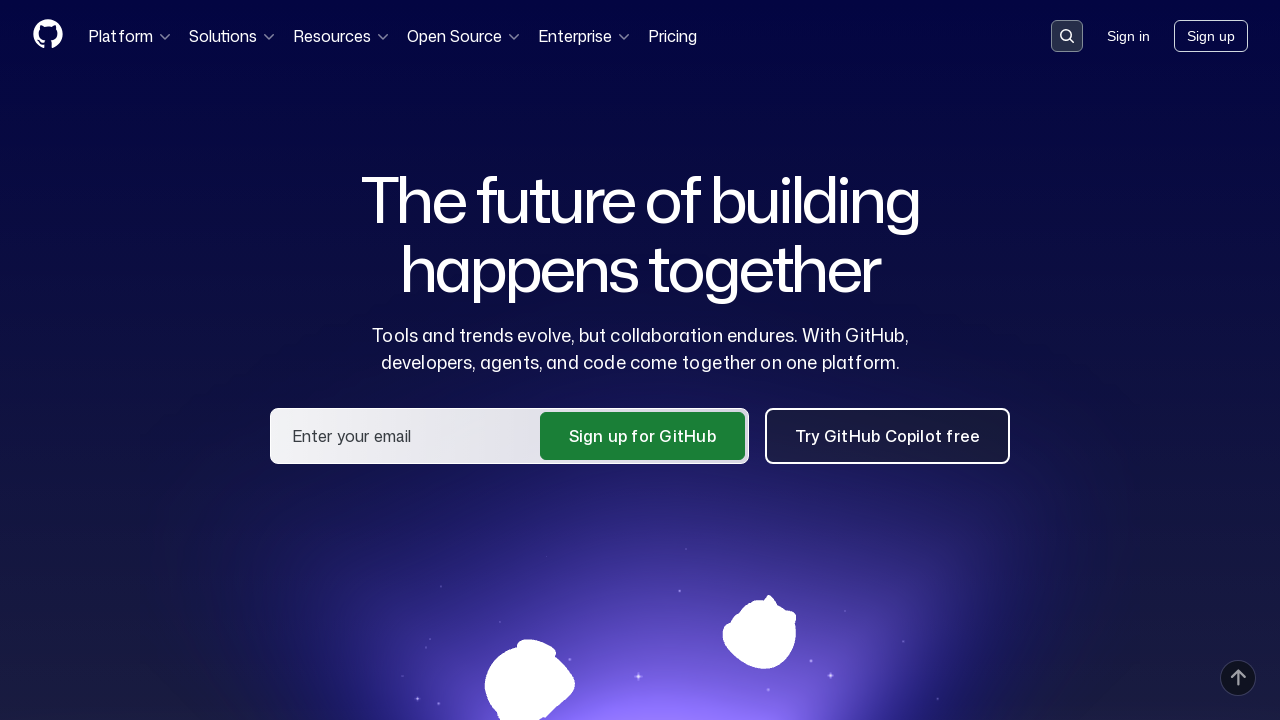

Navigated to GitHub homepage
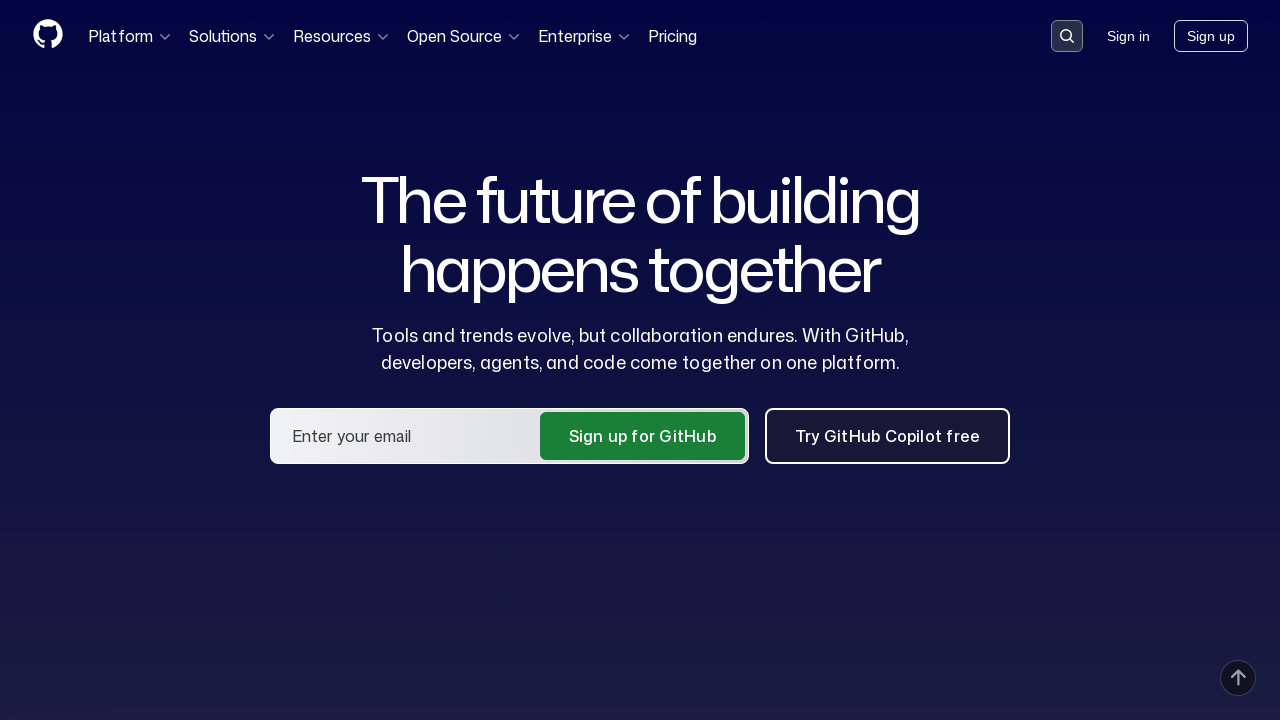

Verified page title contains 'GitHub'
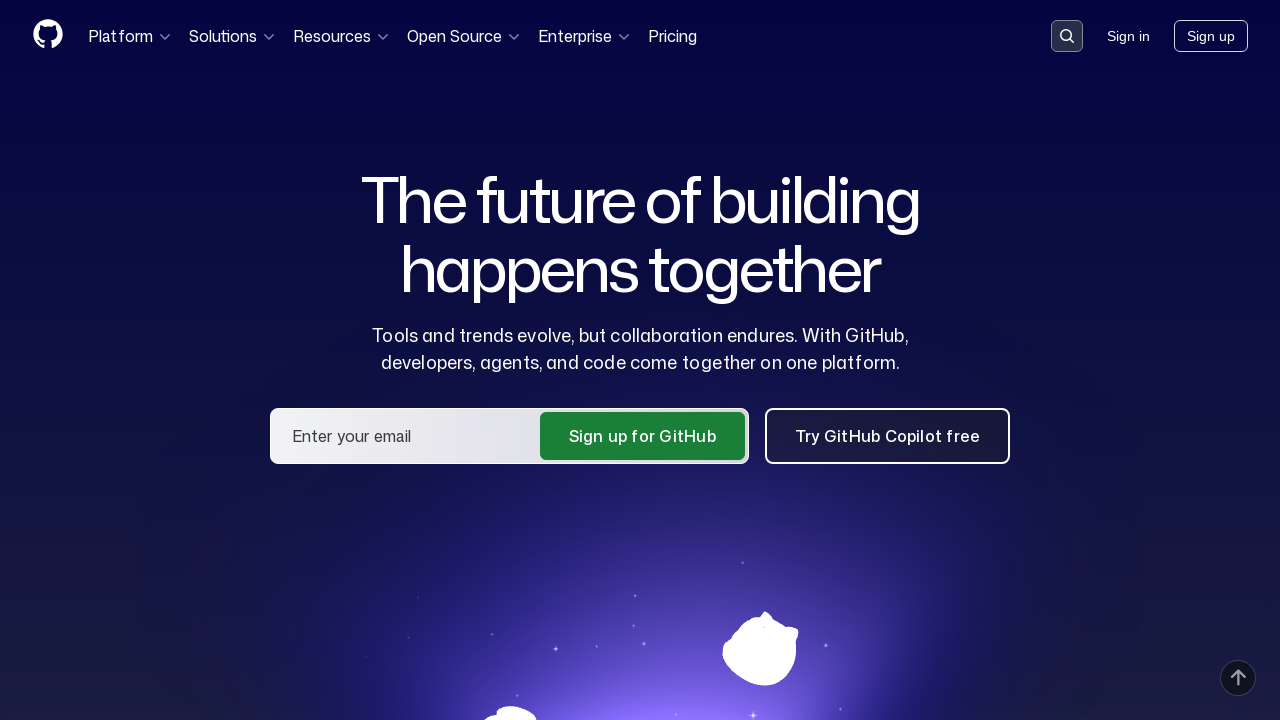

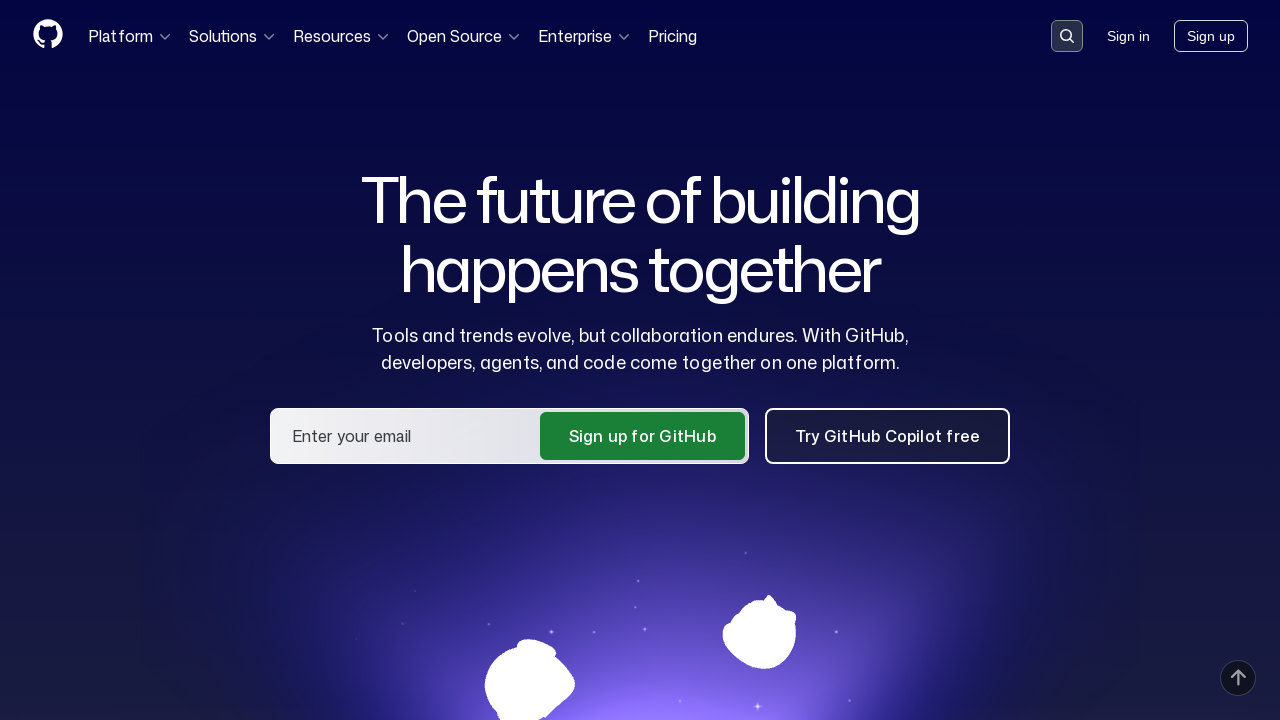